Tests browser tab switching by clicking a link that opens a new tab, then switching to the new tab and verifying its title is "New Window"

Starting URL: http://the-internet.herokuapp.com/windows

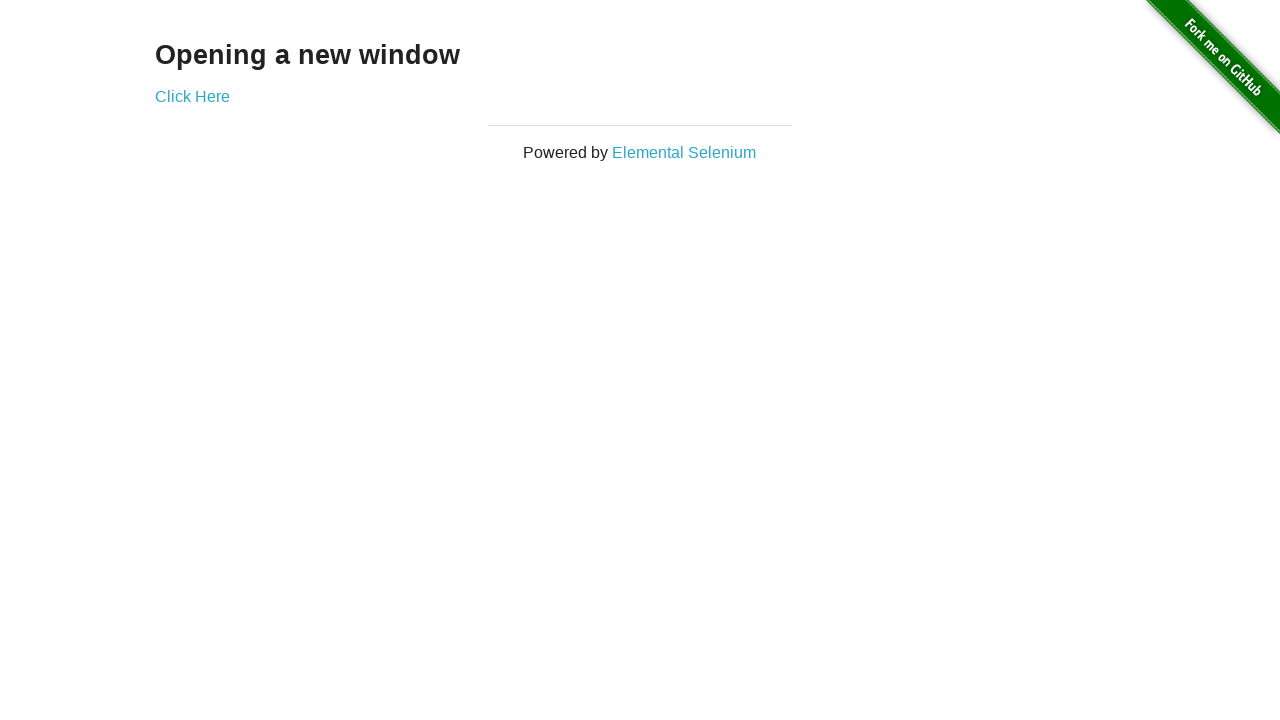

Navigated to http://the-internet.herokuapp.com/windows
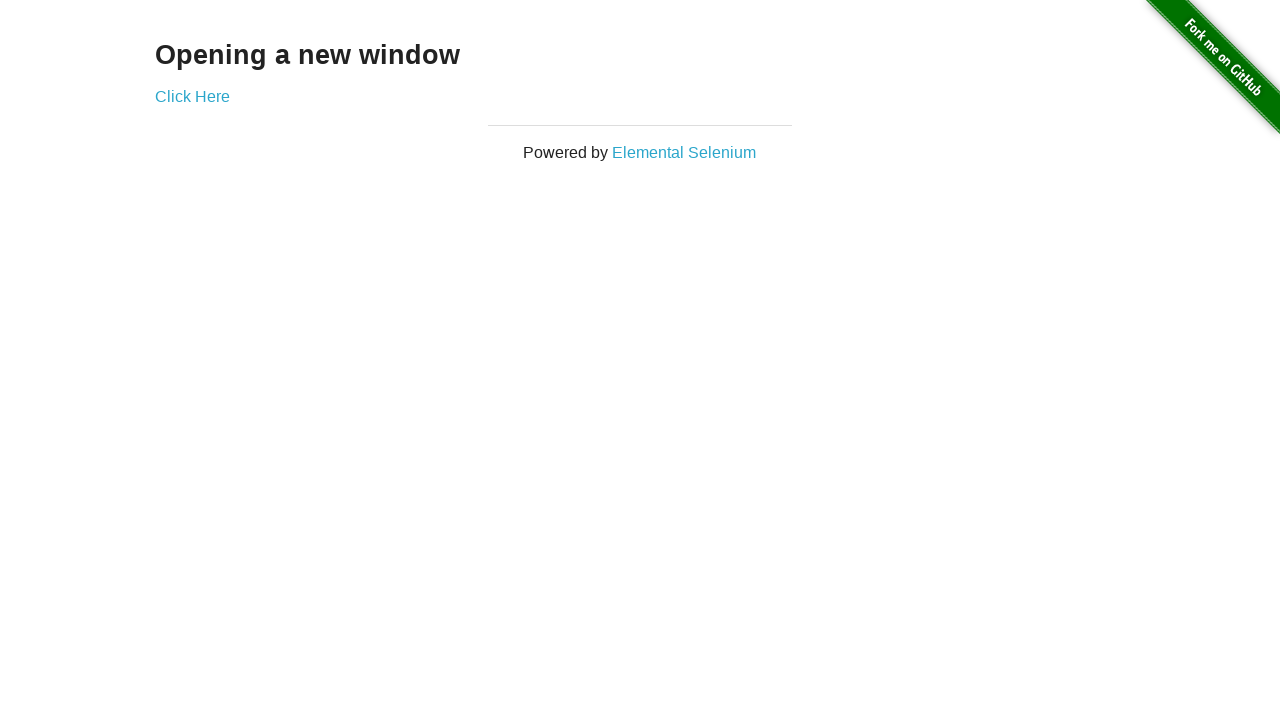

Clicked 'Click Here' link to open a new tab at (192, 96) on text=Click Here
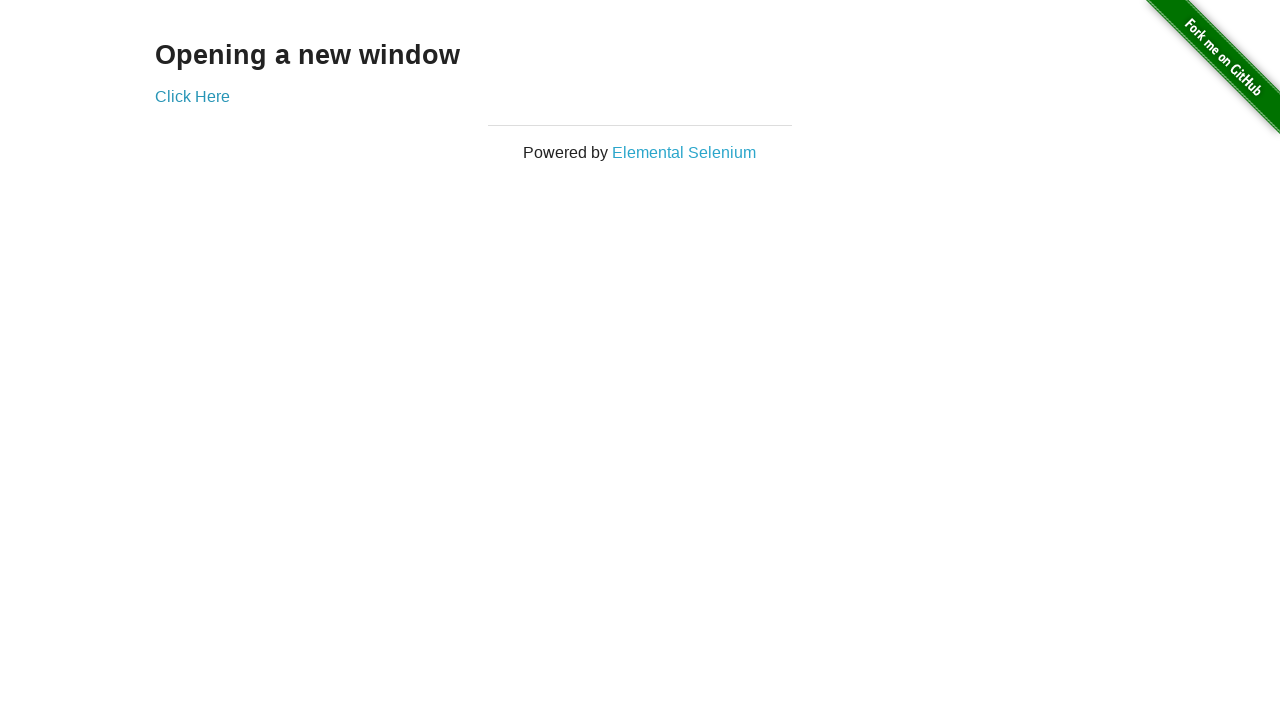

Captured new tab reference
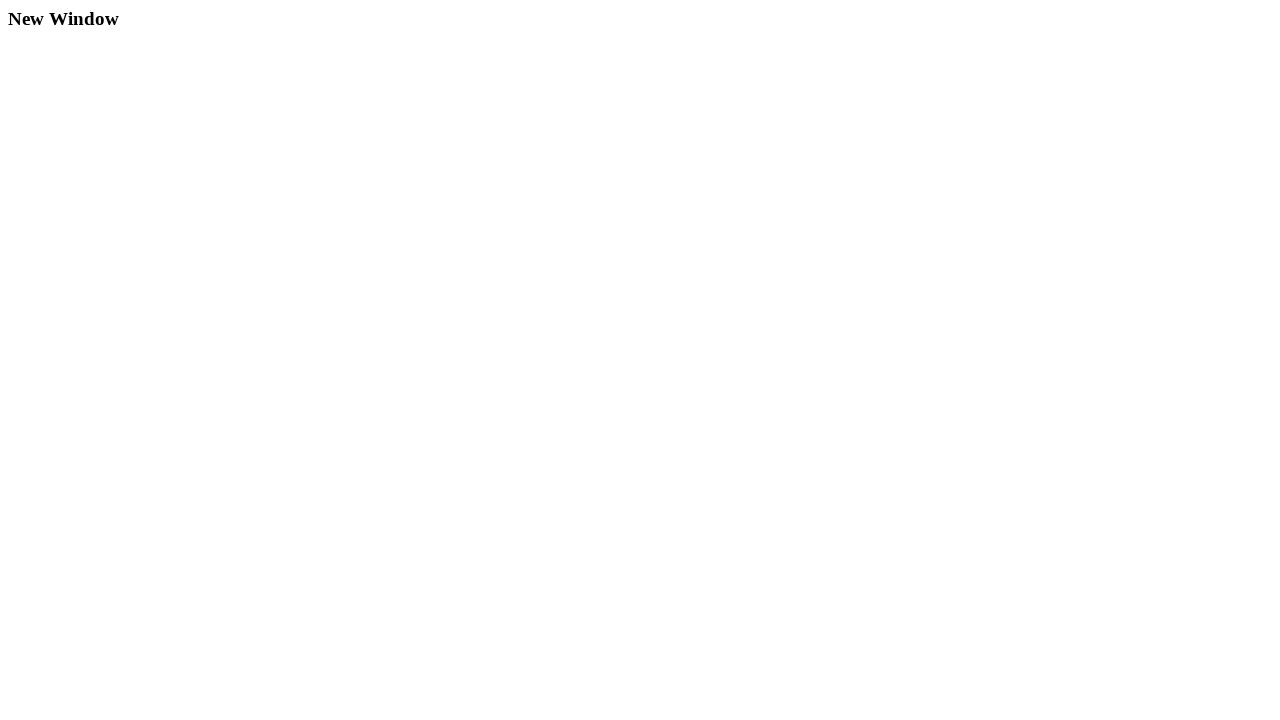

New tab loaded completely
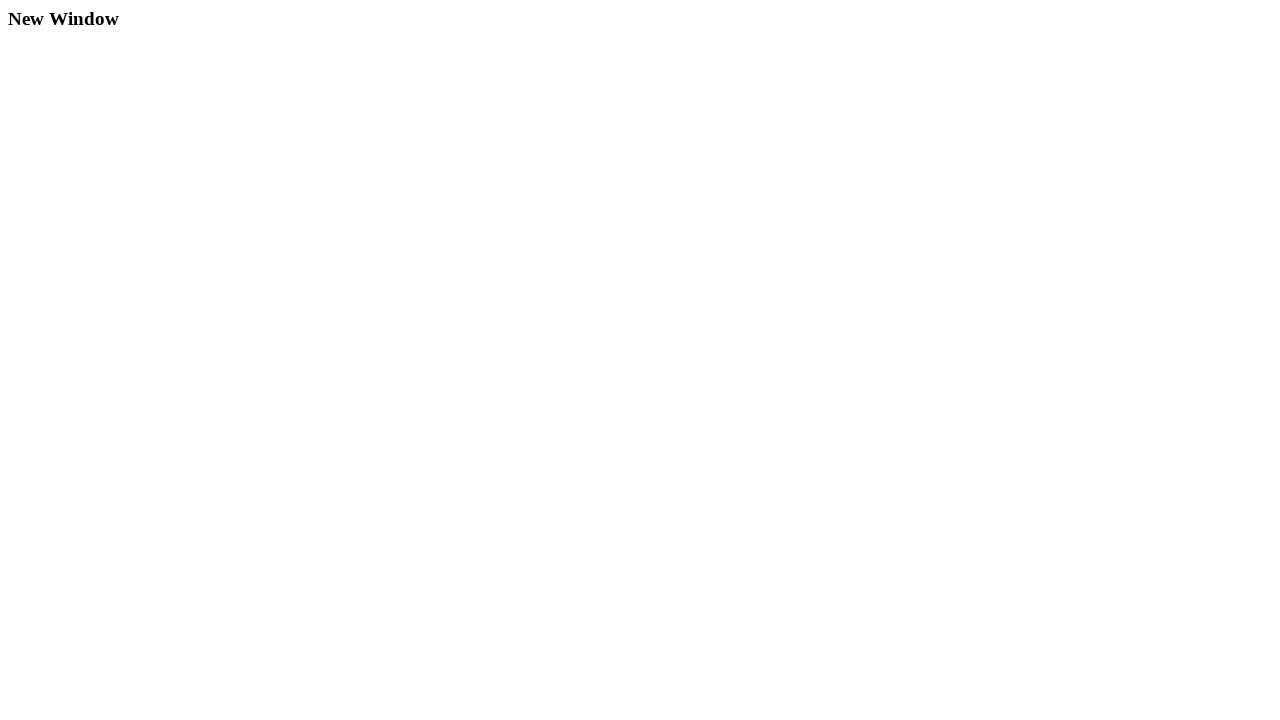

Verified new tab title is 'New Window'
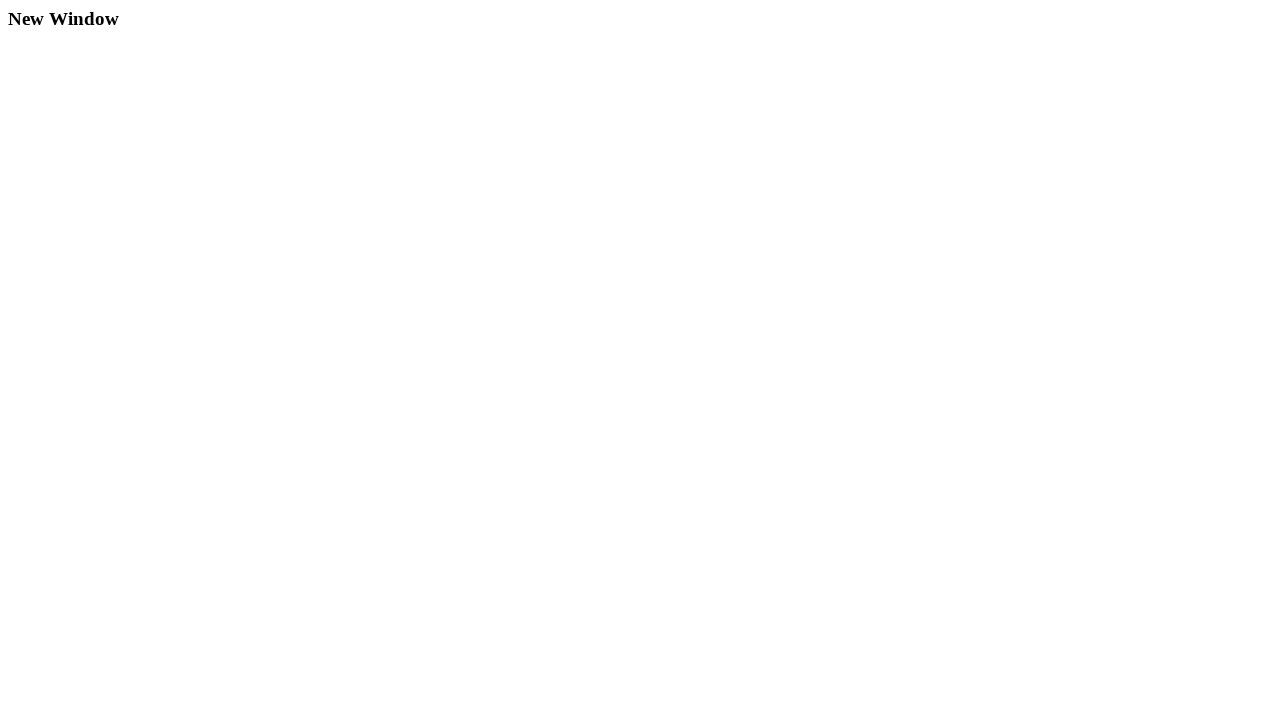

Verified new tab title is not 'The Internet'
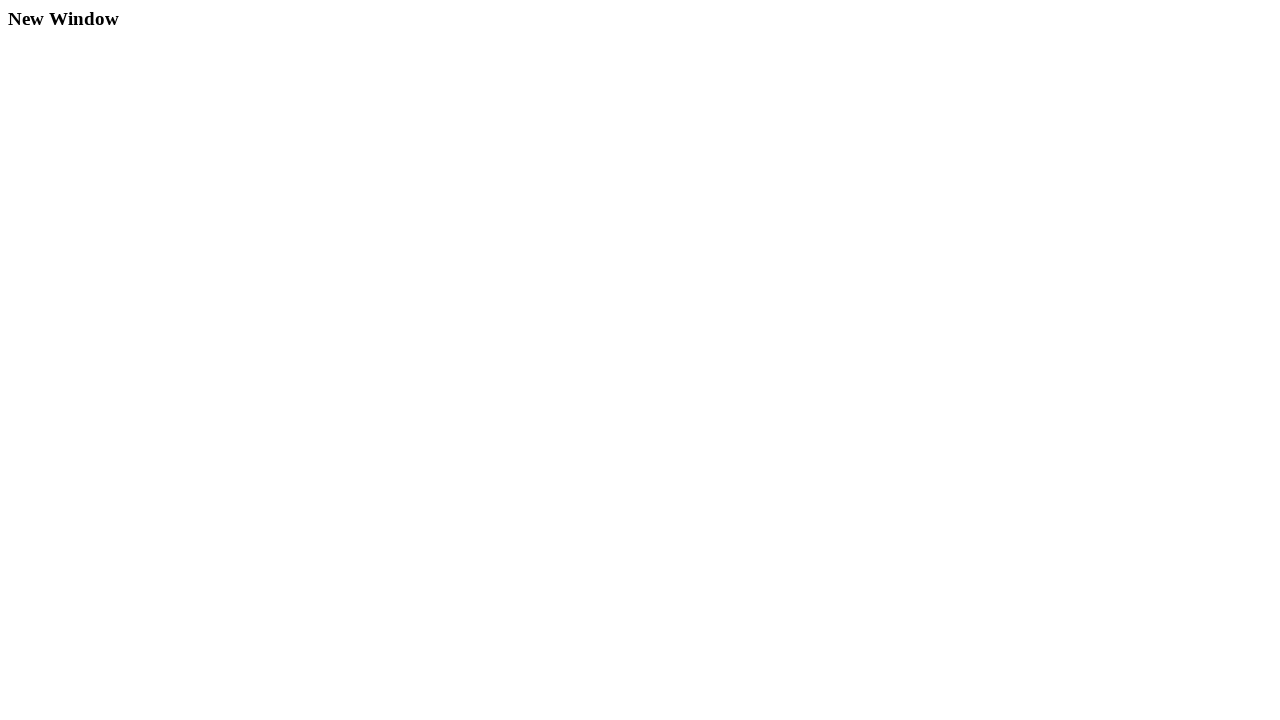

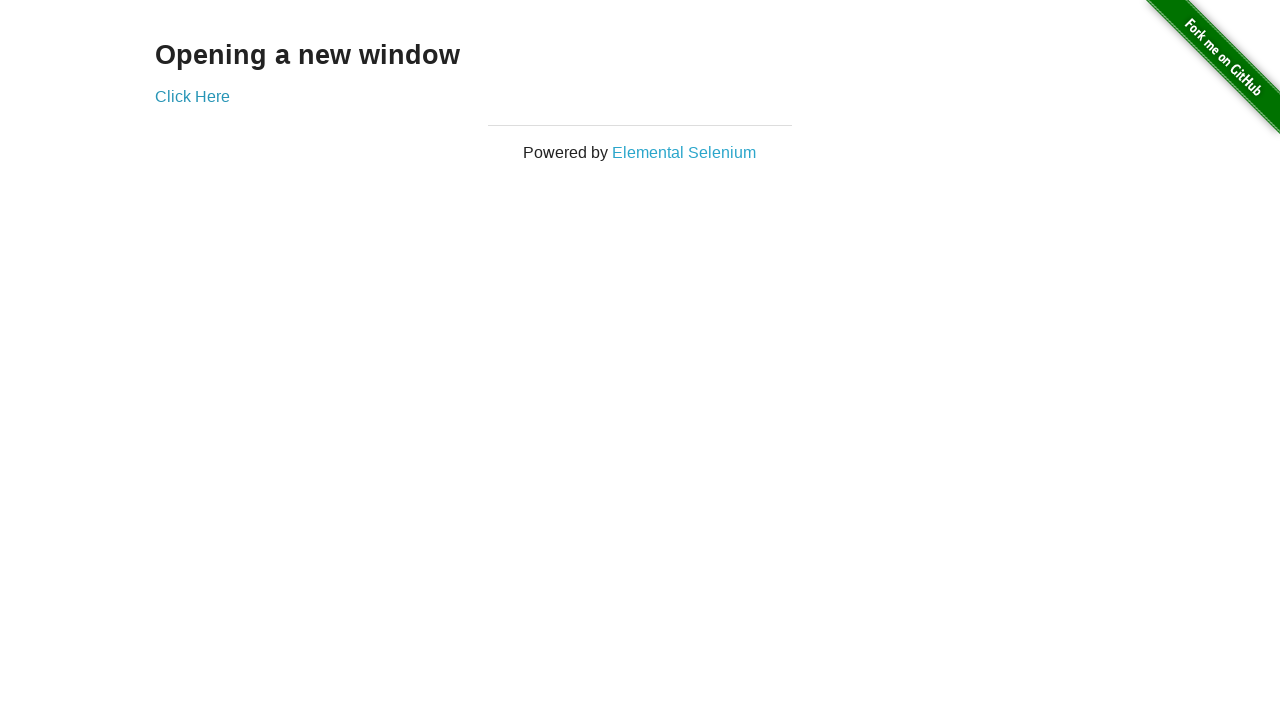